Tests button clicking functionality by navigating to a buttons test page and clicking a button identified by its ID.

Starting URL: http://automationtesting.co.uk/buttons

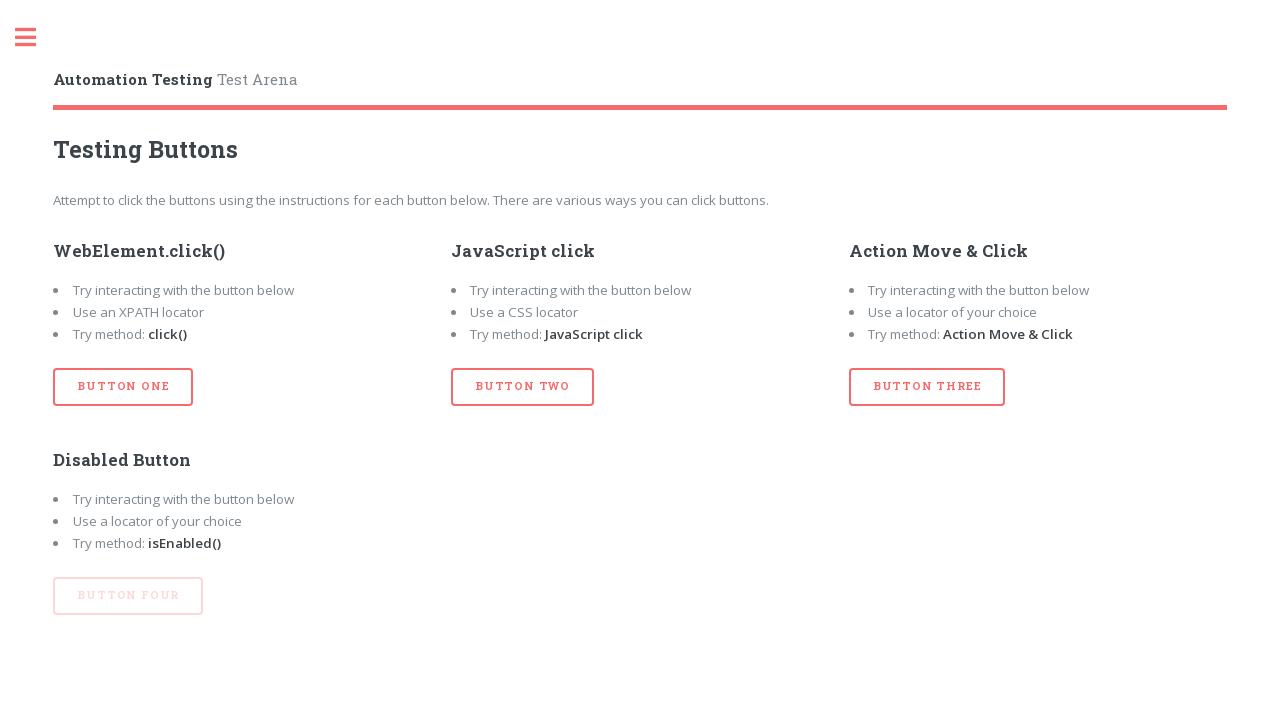

Navigated to buttons test page
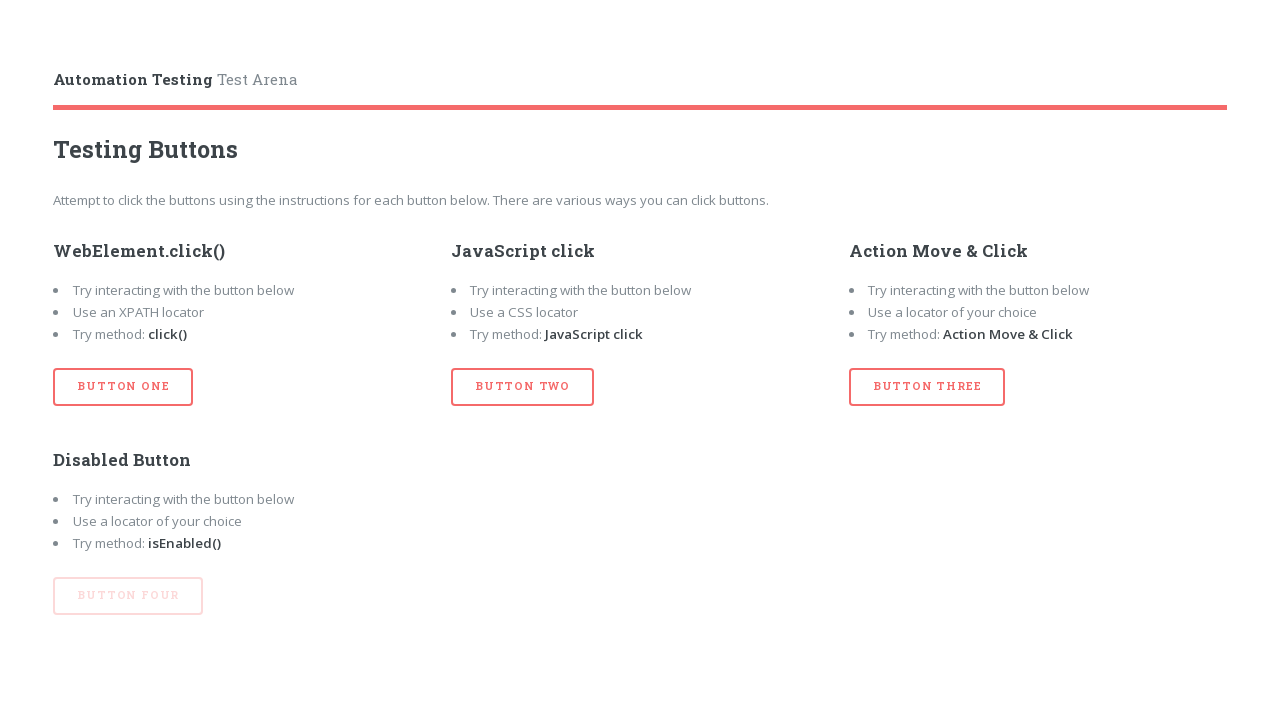

Clicked button with ID 'btn_one' at (123, 387) on #btn_one
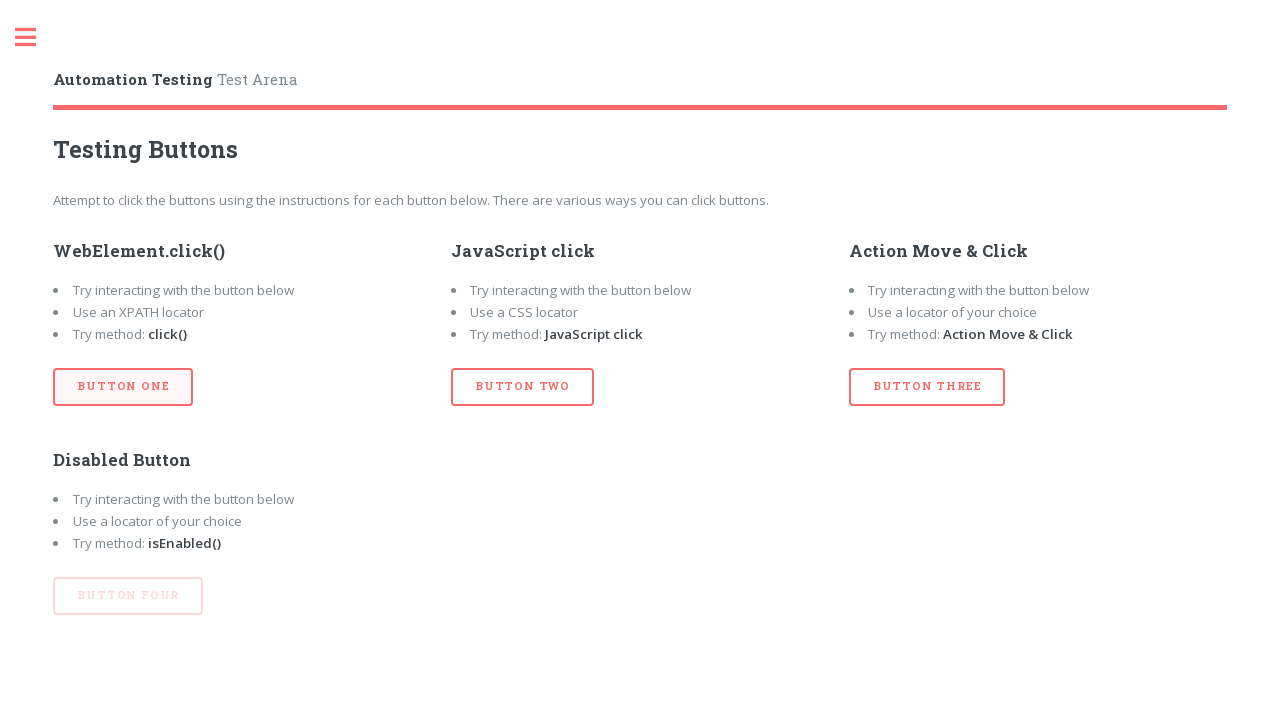

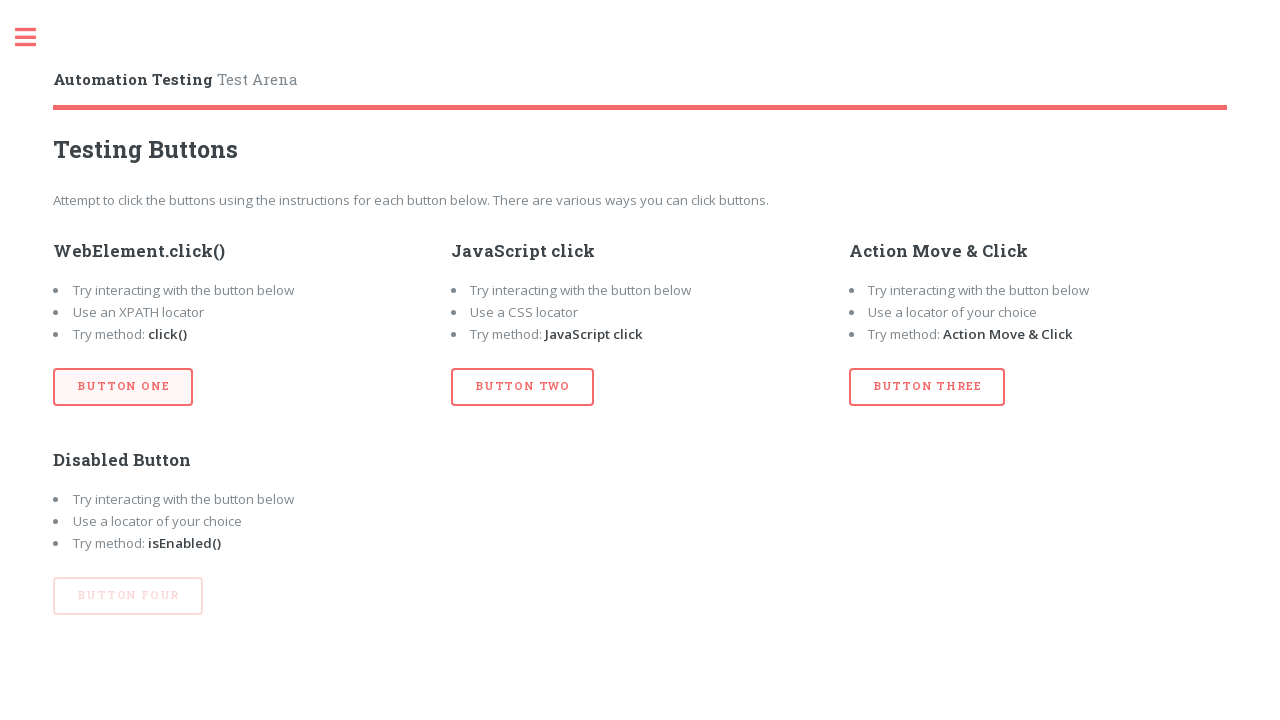